Tests a page with a delayed button by waiting for the verify button to become clickable, clicking it, and verifying the success message appears

Starting URL: http://suninjuly.github.io/wait2.html

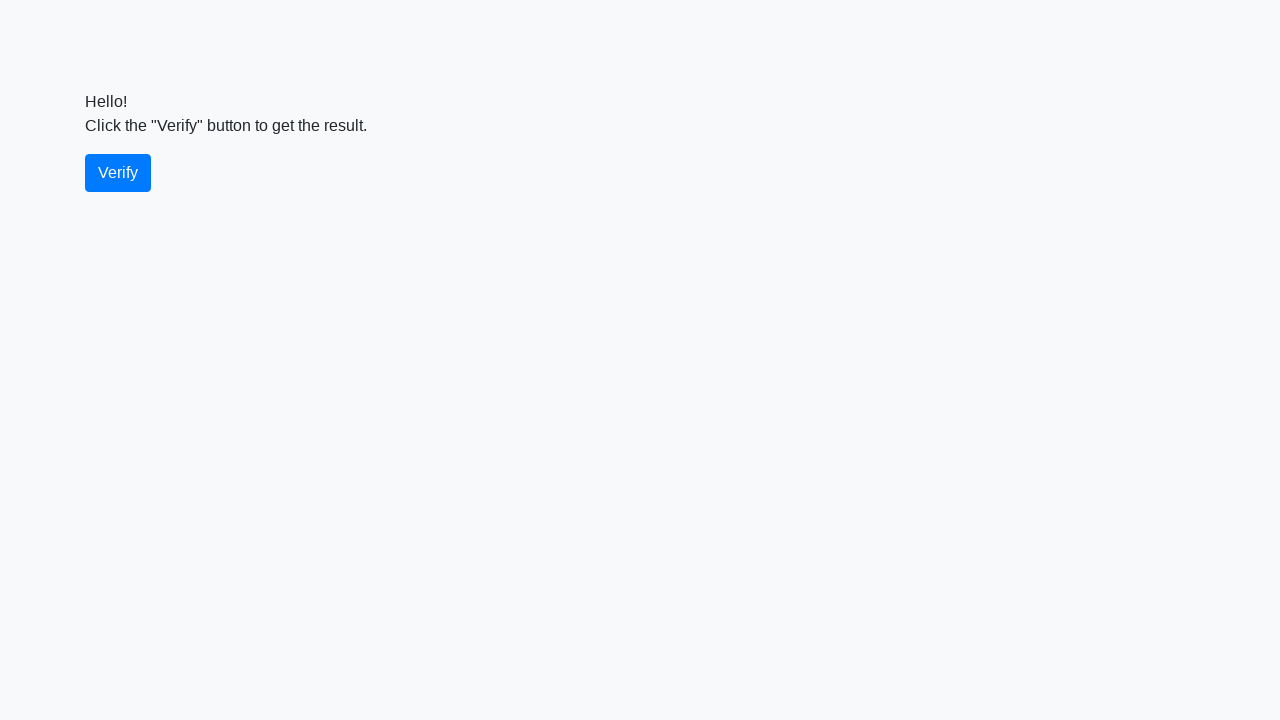

Navigated to wait2.html page
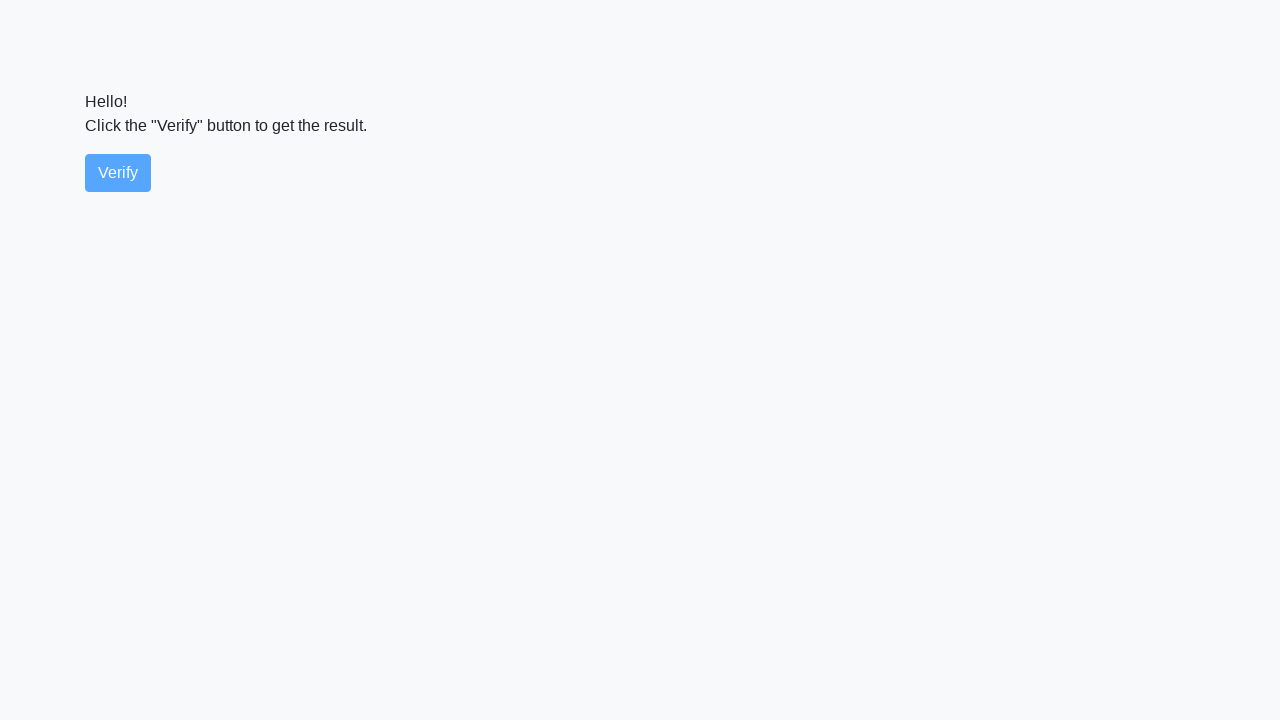

Verify button became visible
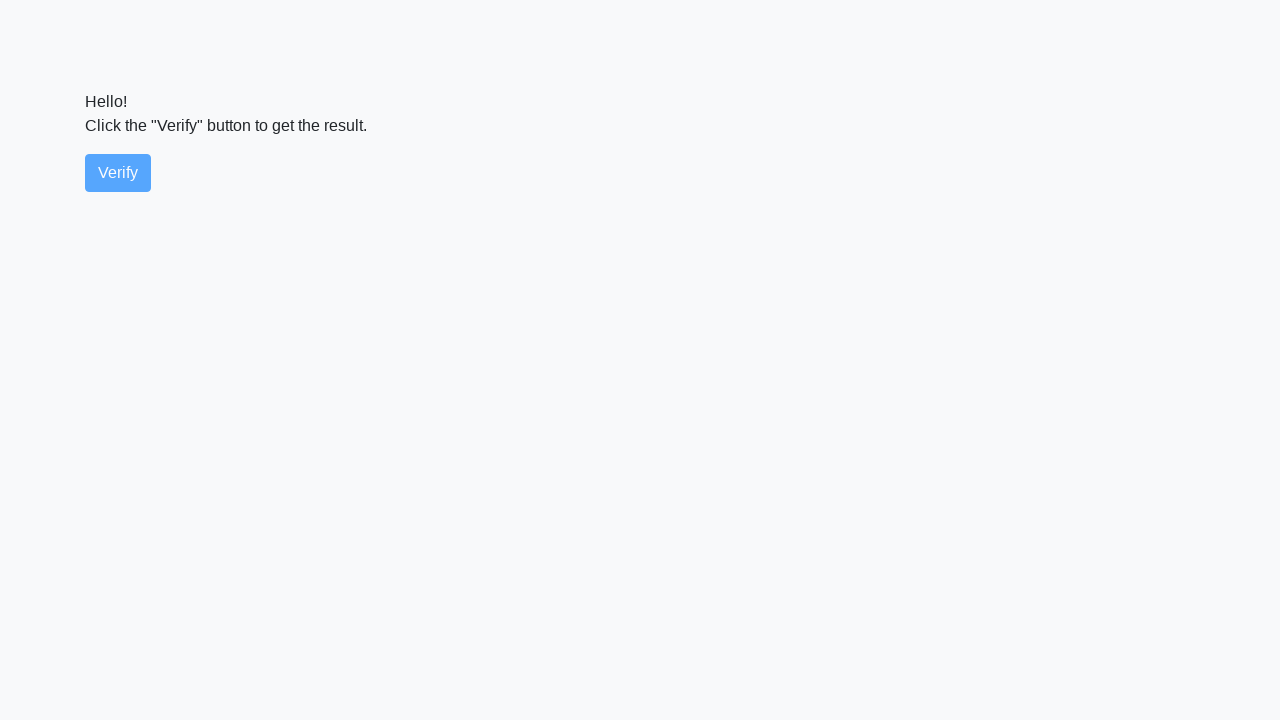

Clicked the verify button at (118, 173) on #verify
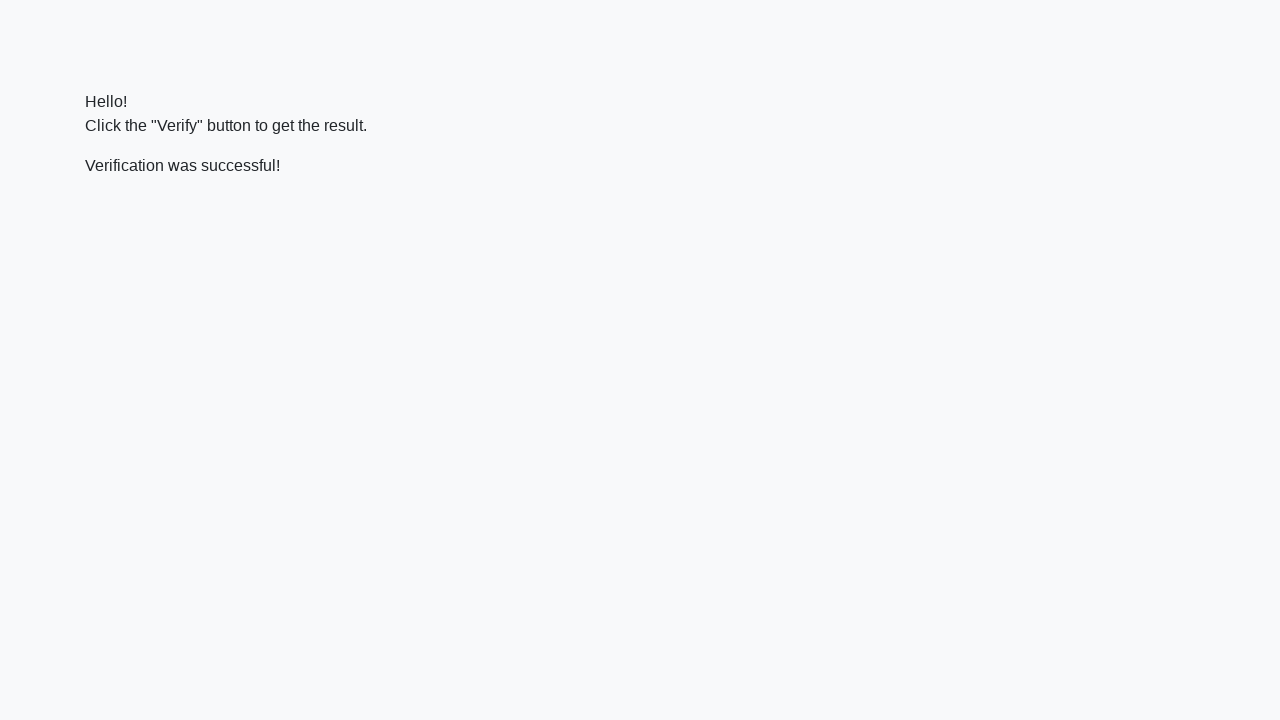

Success message appeared
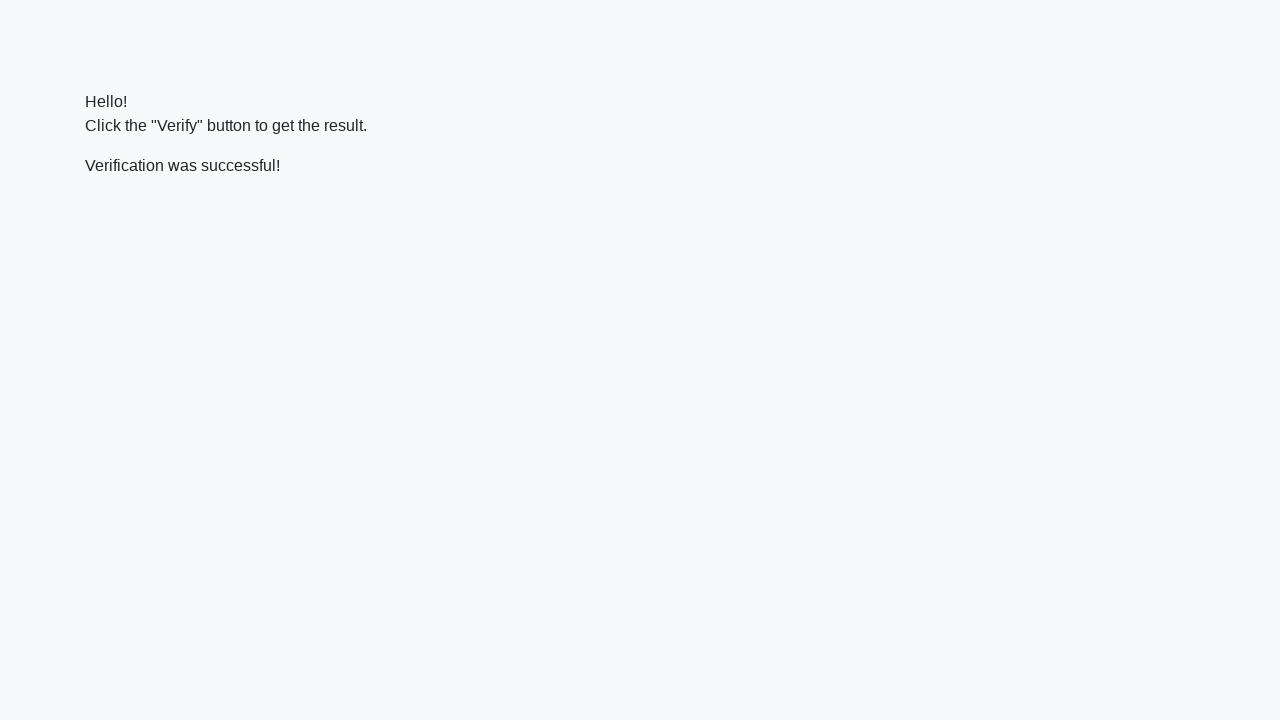

Located the success message element
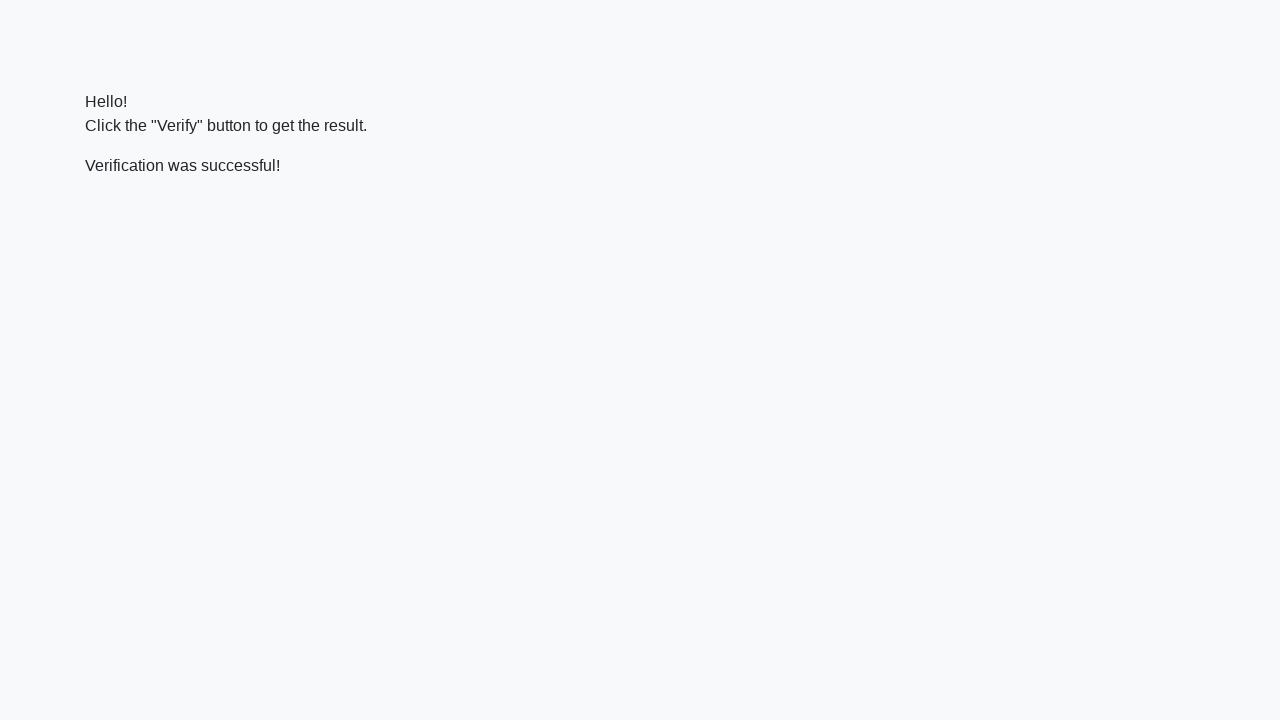

Verified that success message contains 'successful'
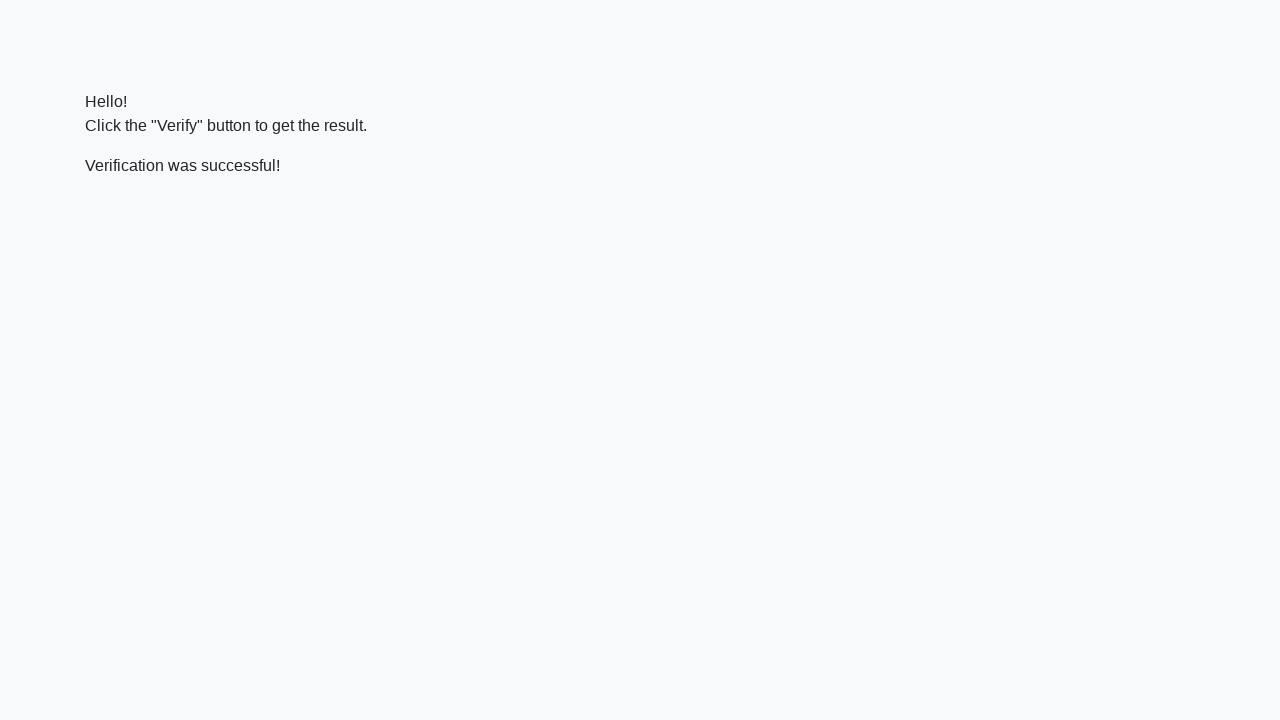

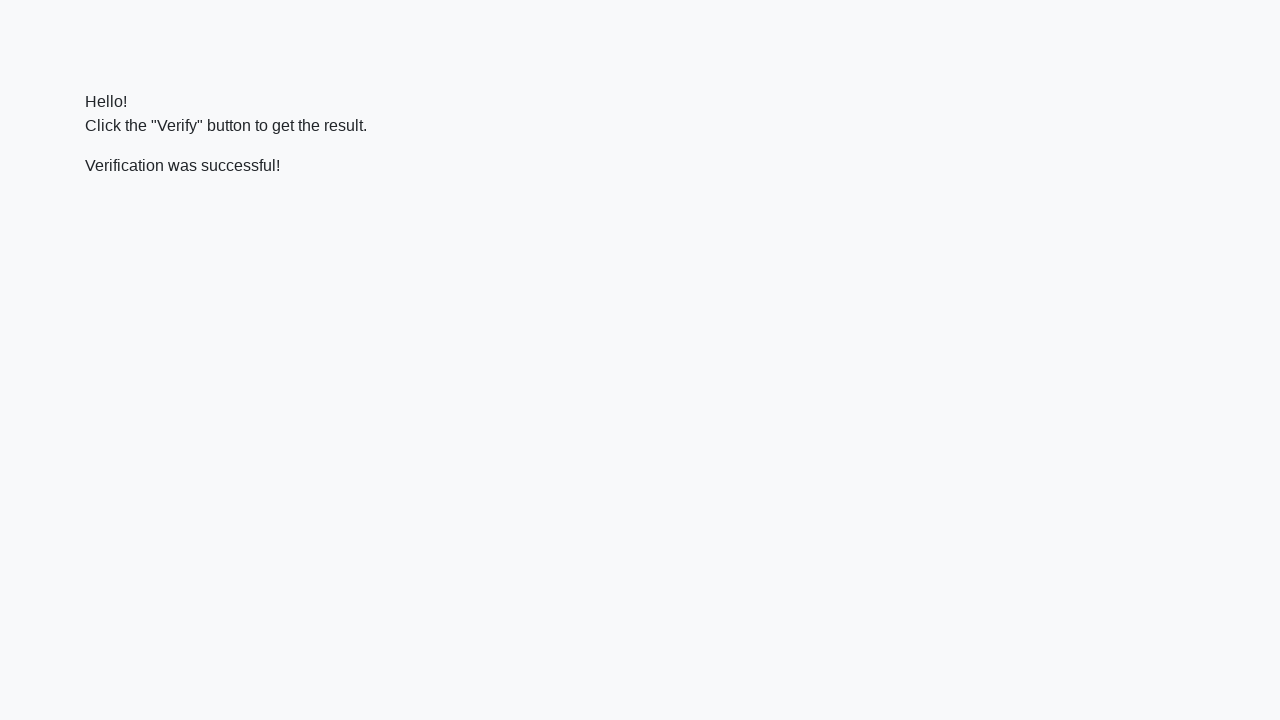